Tests the home page navigation and spotlight sections, then clicks on "Join Us!" link to navigate to the join page

Starting URL: https://lisbet-dokcom.github.io/cse270-teton/index.html

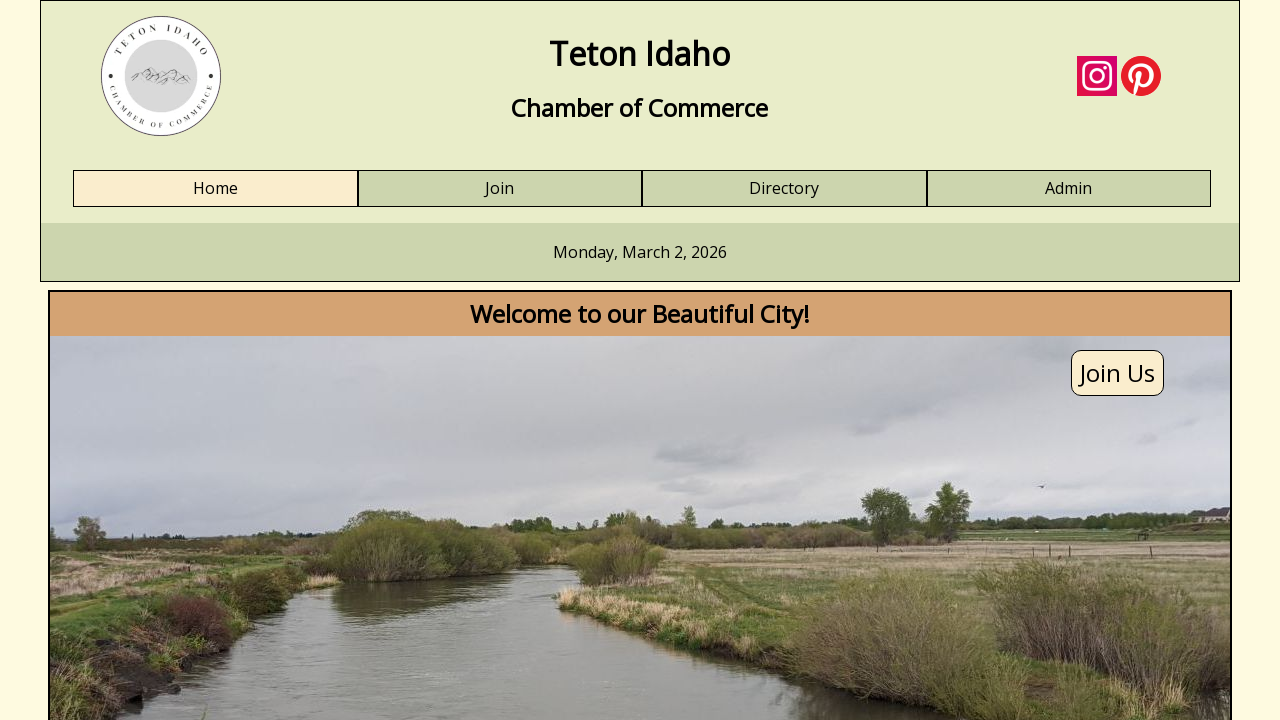

Navigation element loaded
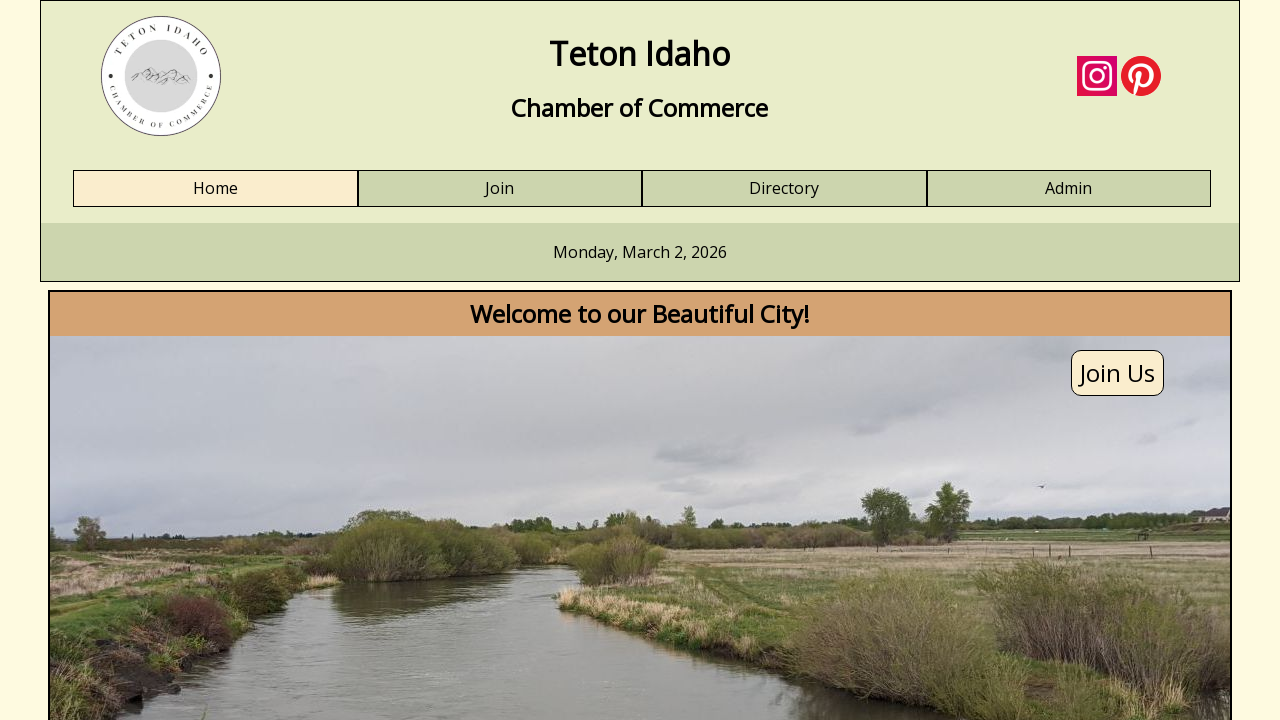

First spotlight image loaded
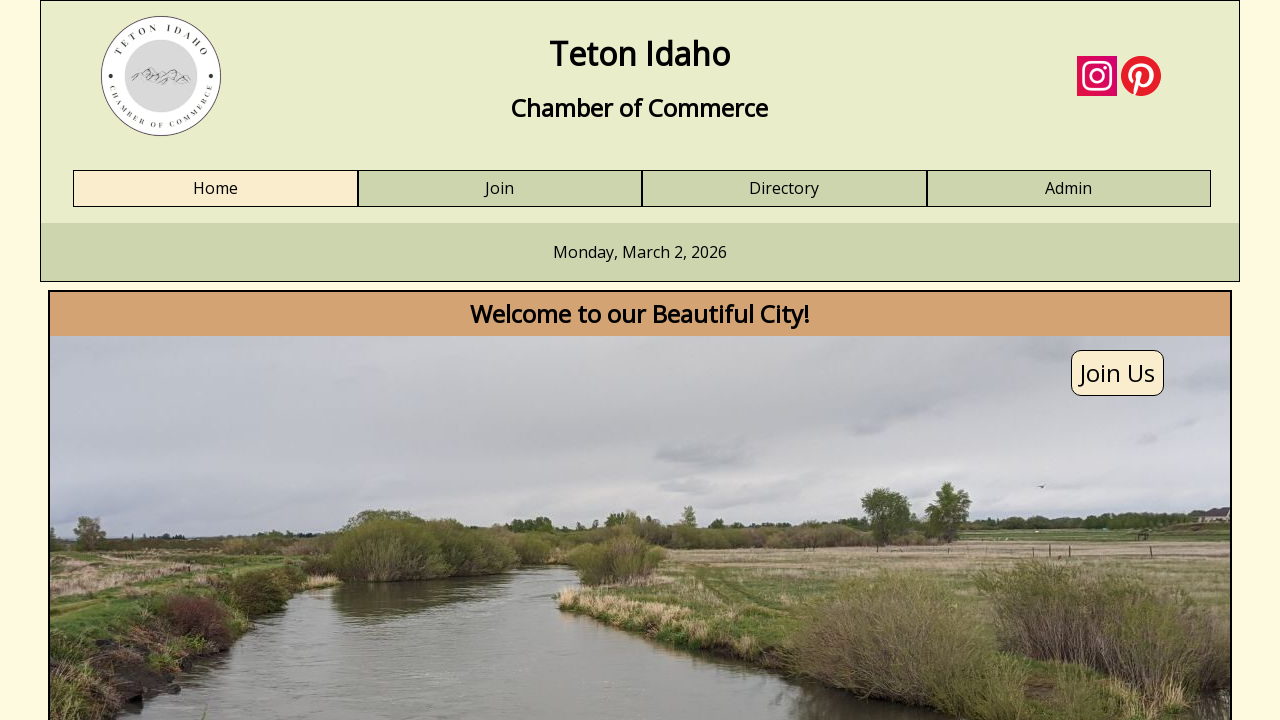

Second spotlight image loaded
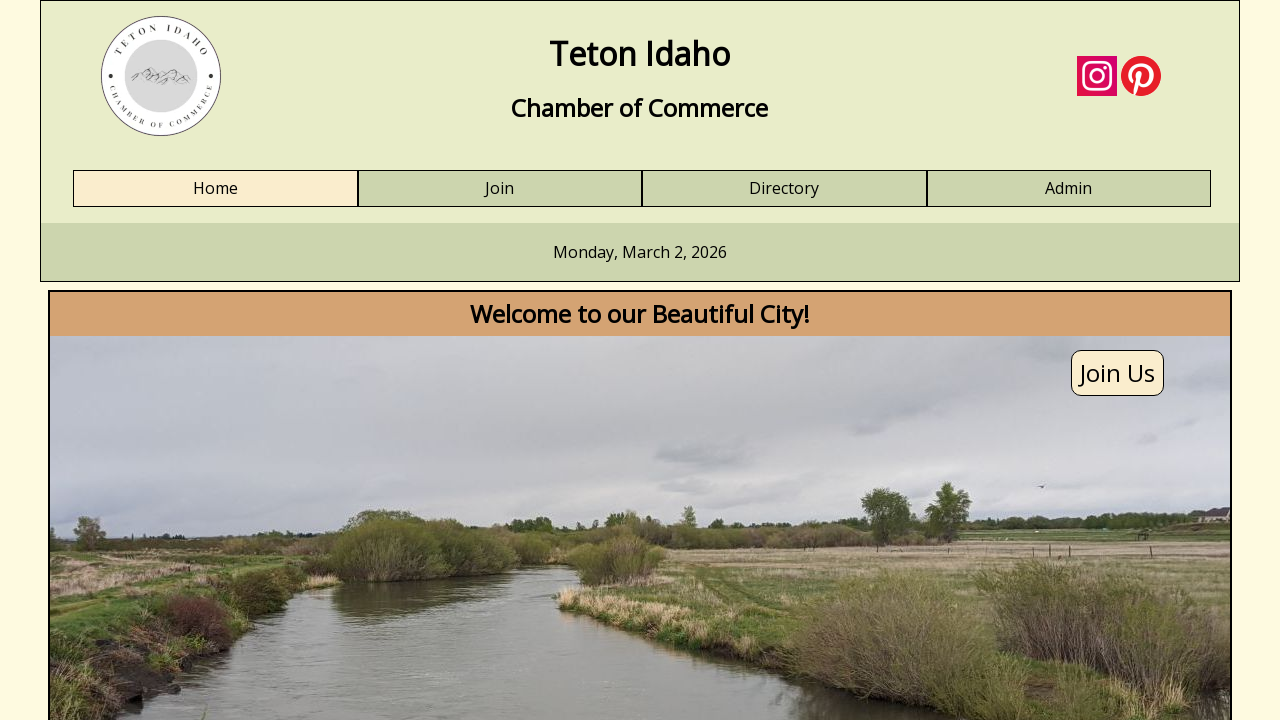

Join Us link is visible on home page
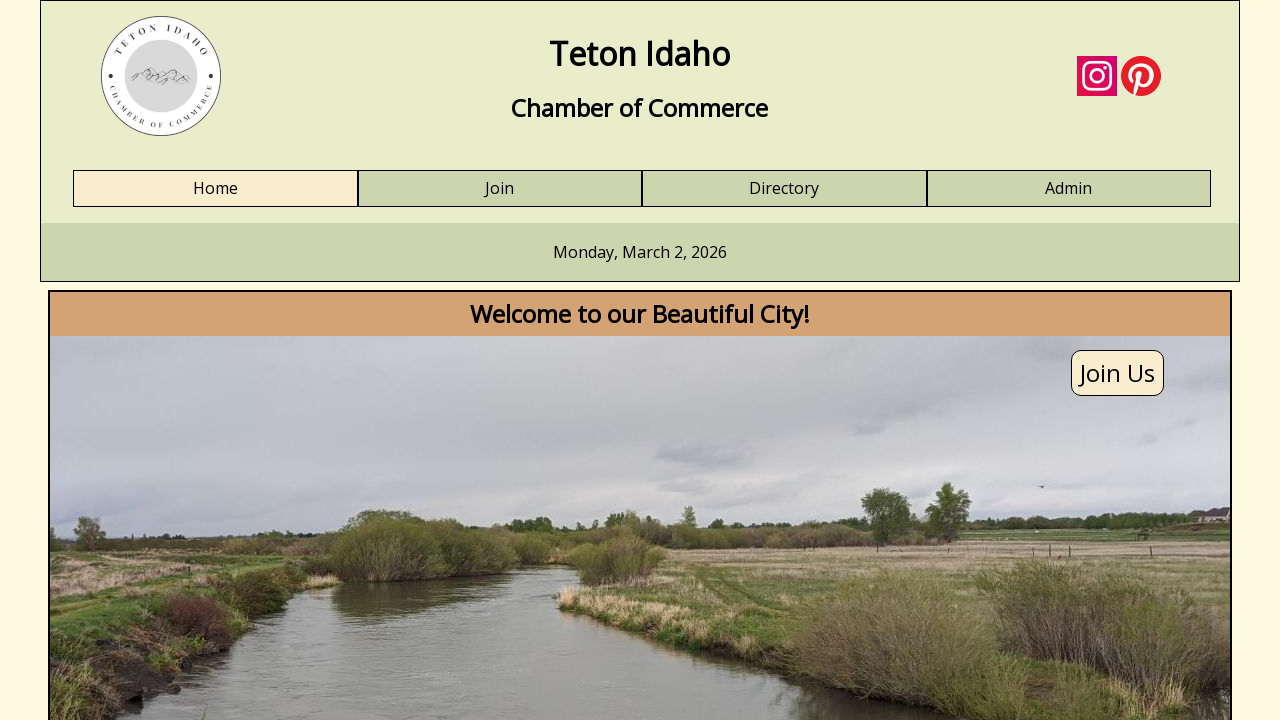

Clicked Join Us link to navigate to join page at (640, 361) on a:text('Join Us!')
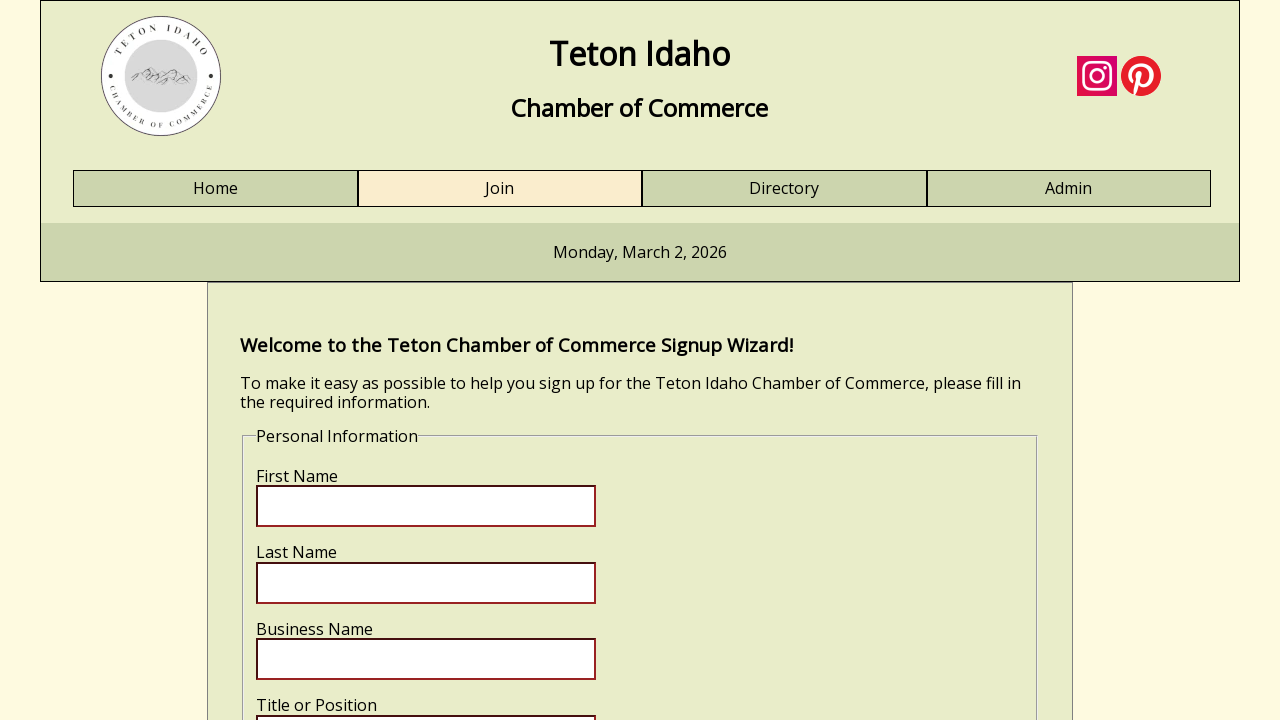

Join link loaded on the join page
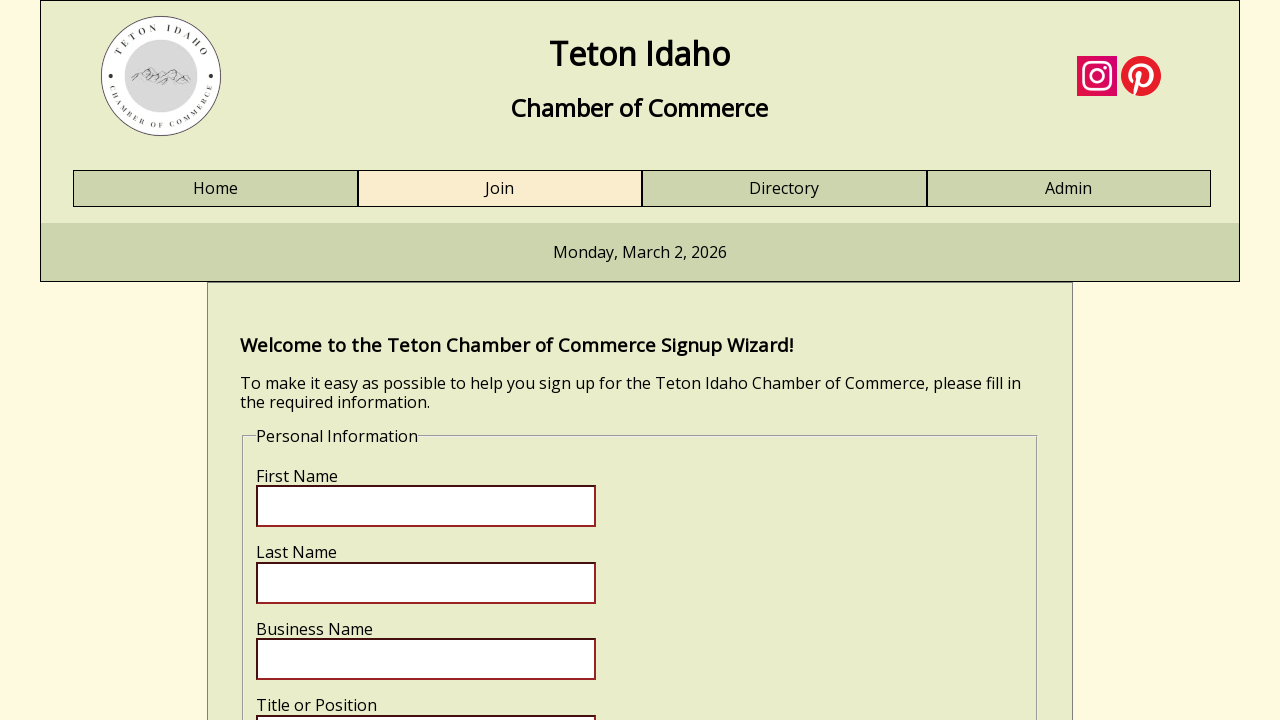

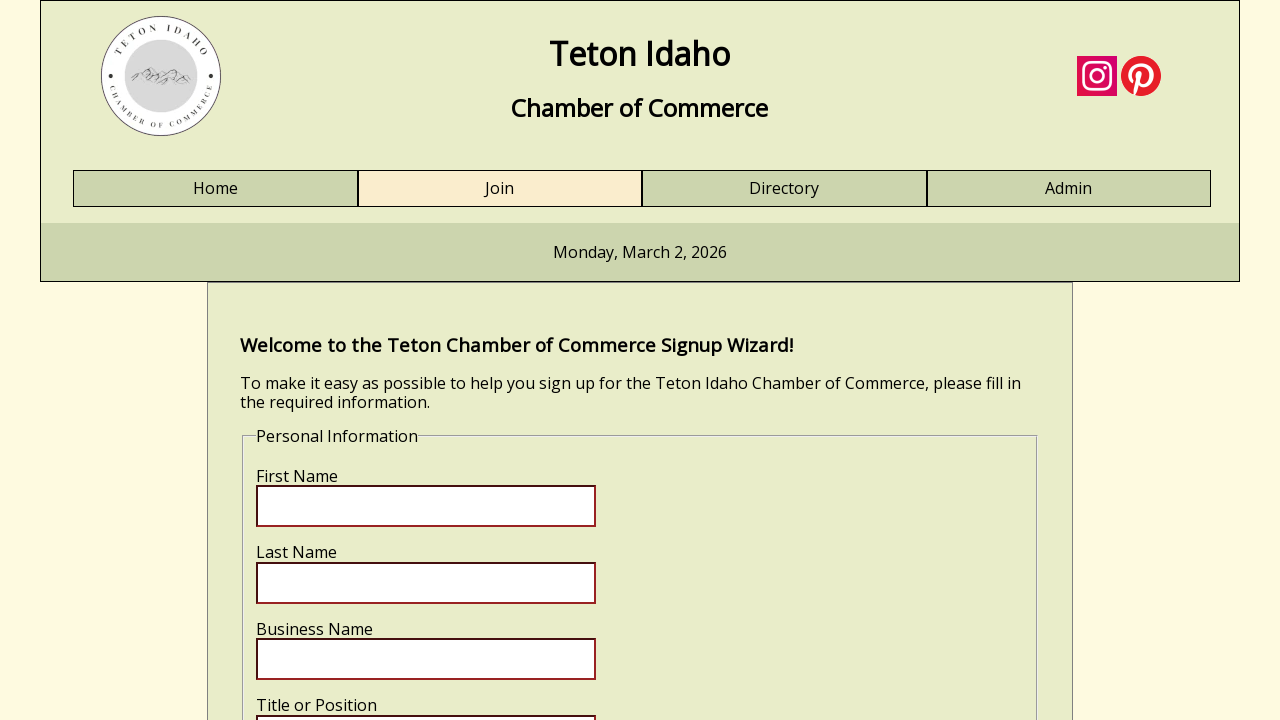